Tests the 7-character validation form by entering a short password (less than 7 characters) and verifying validation

Starting URL: https://testpages.eviltester.com/styled/apps/7charval/simple7charvalidation.html

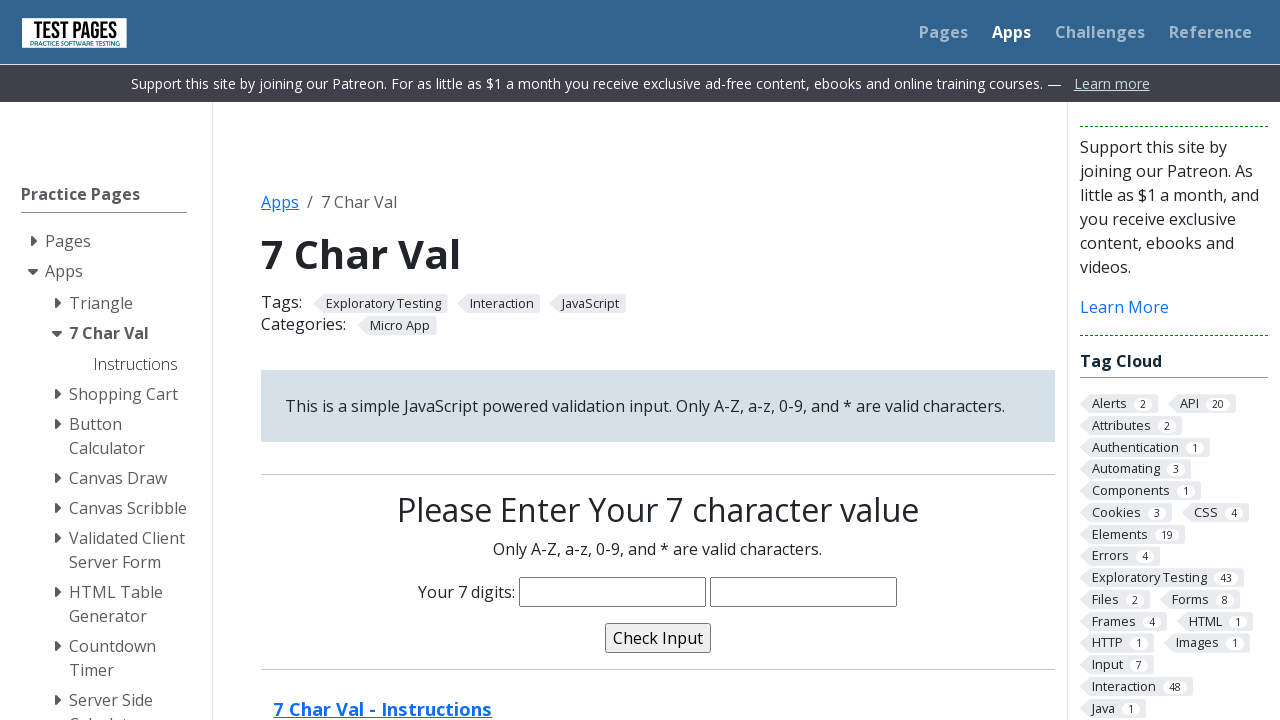

Filled password field with 5-character password 'reema' on input[name='characters']
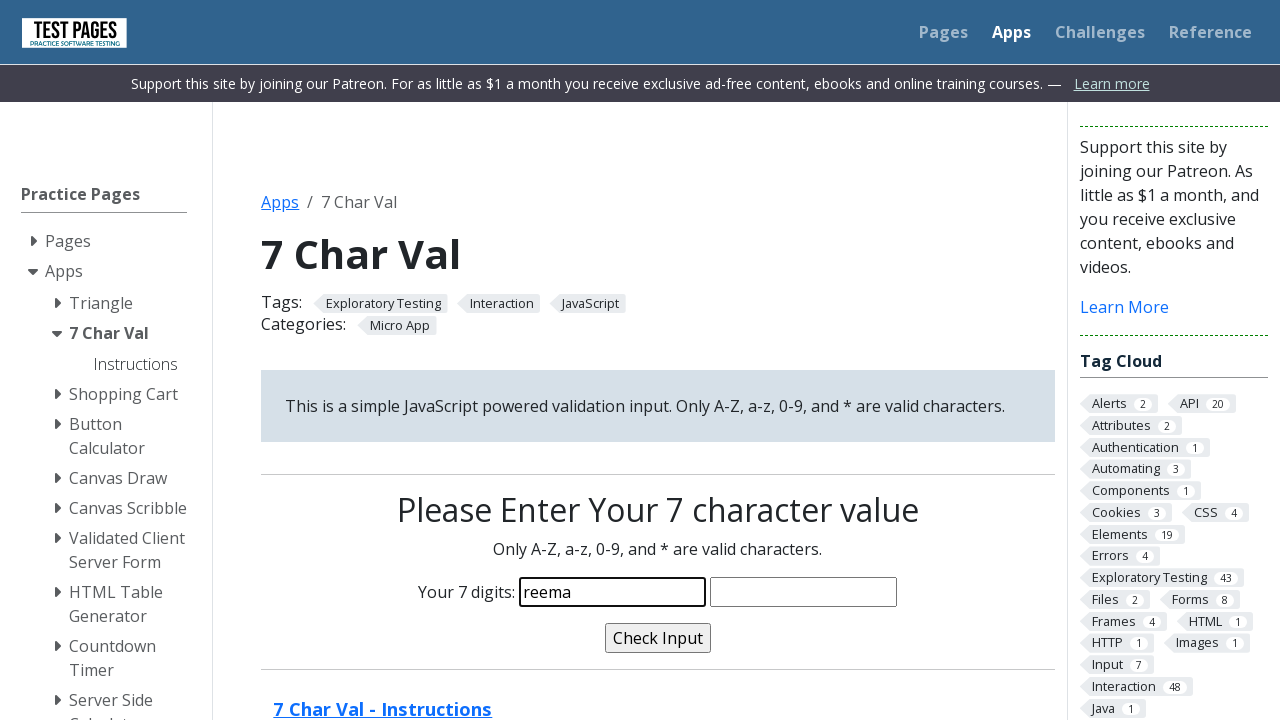

Clicked validate button to check password at (658, 638) on input[name='validate']
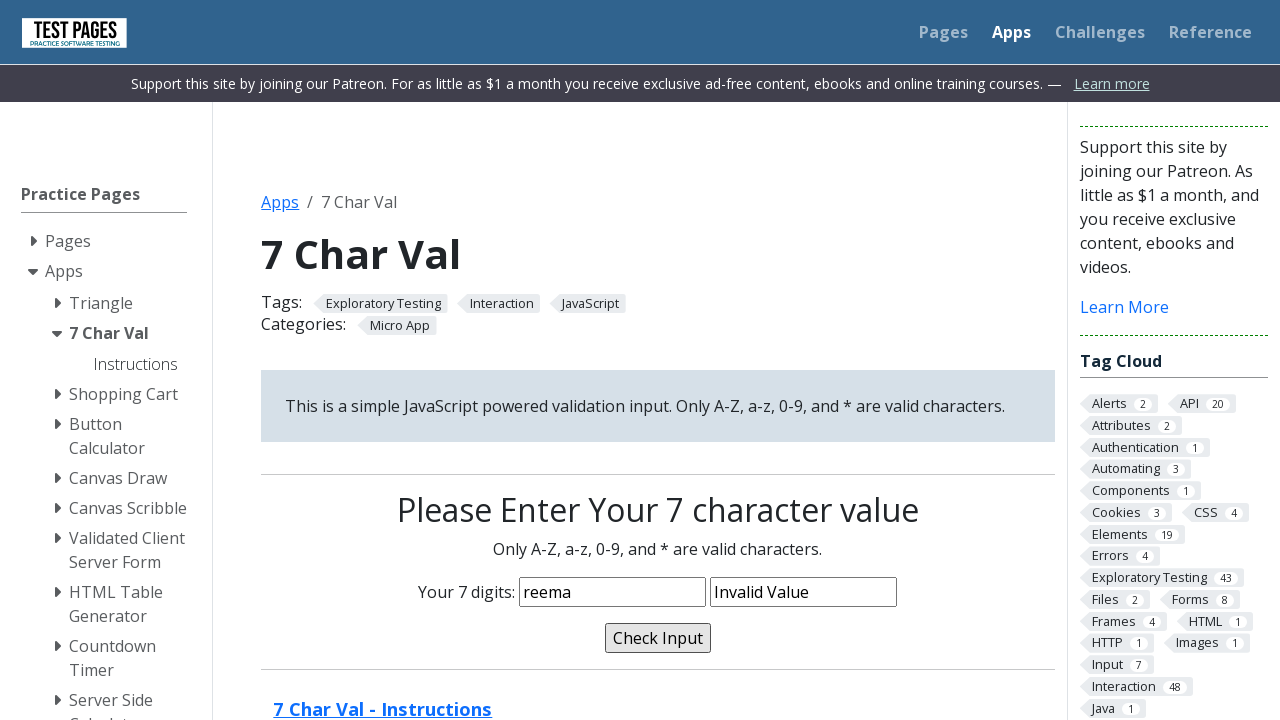

Validation message appeared after submitting short password
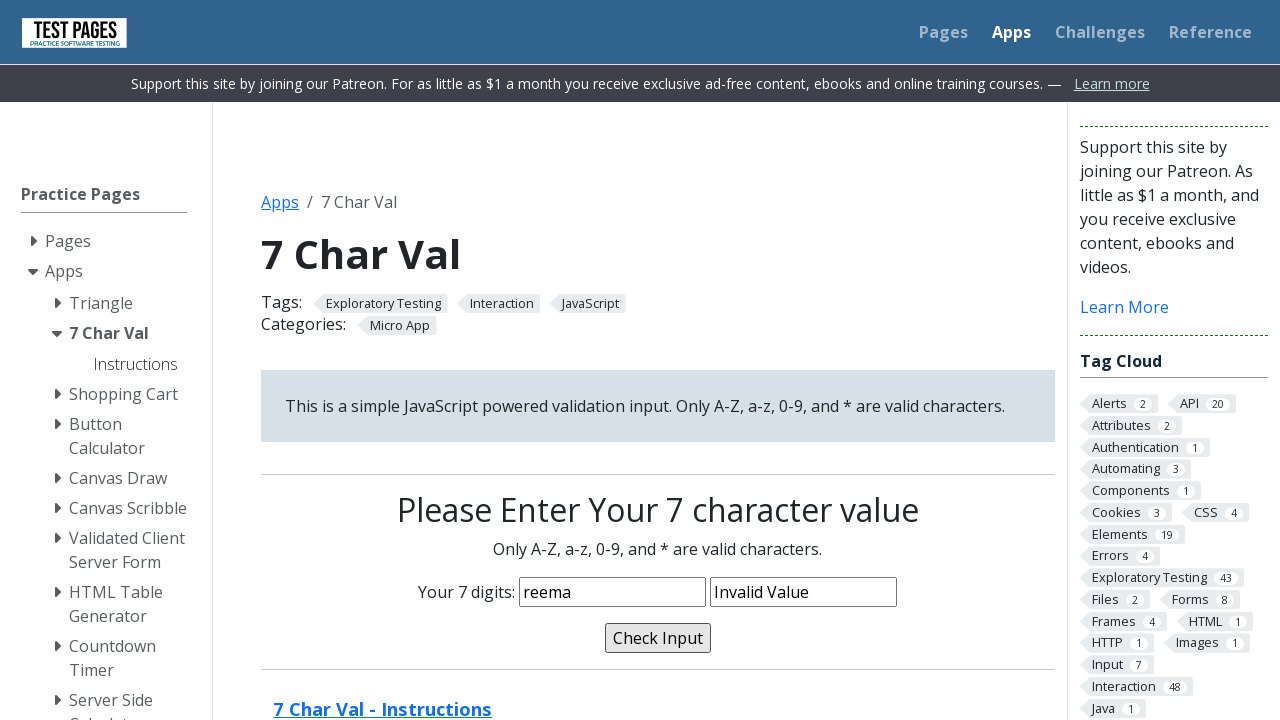

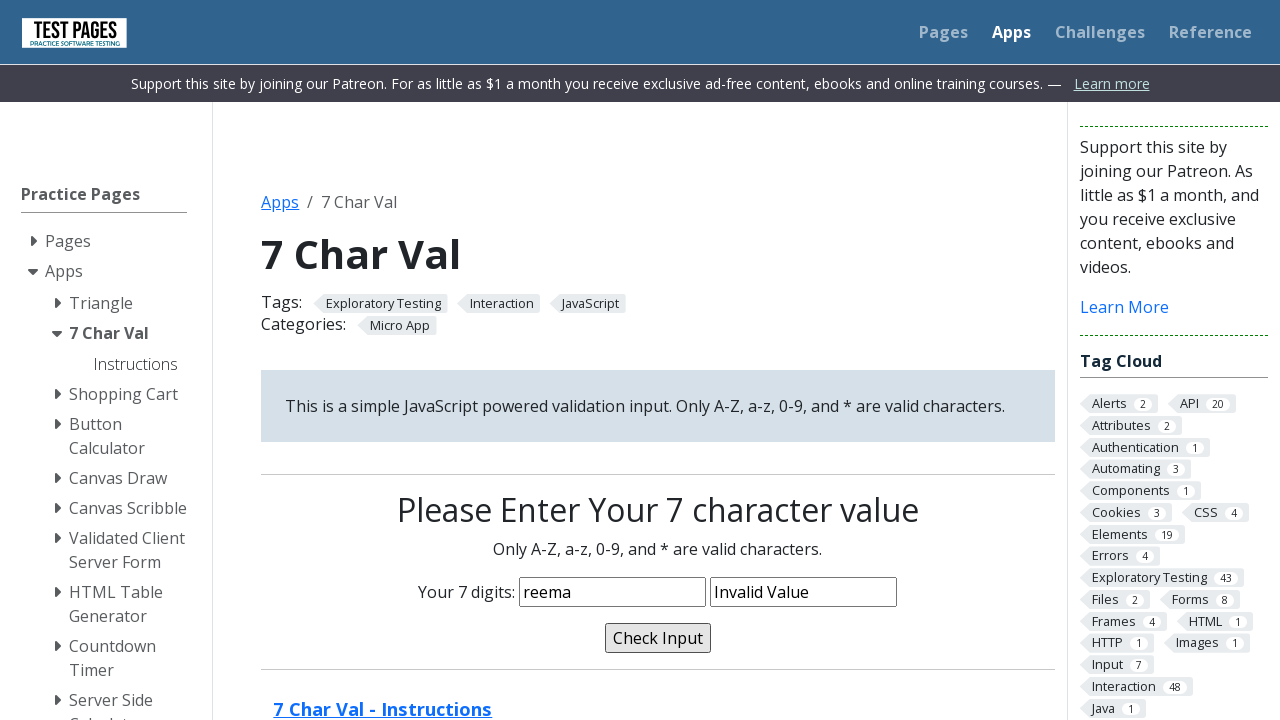